Tests adding a date to a new appointment by opening the modal and filling the date input field.

Starting URL: https://test-a-pet.vercel.app/

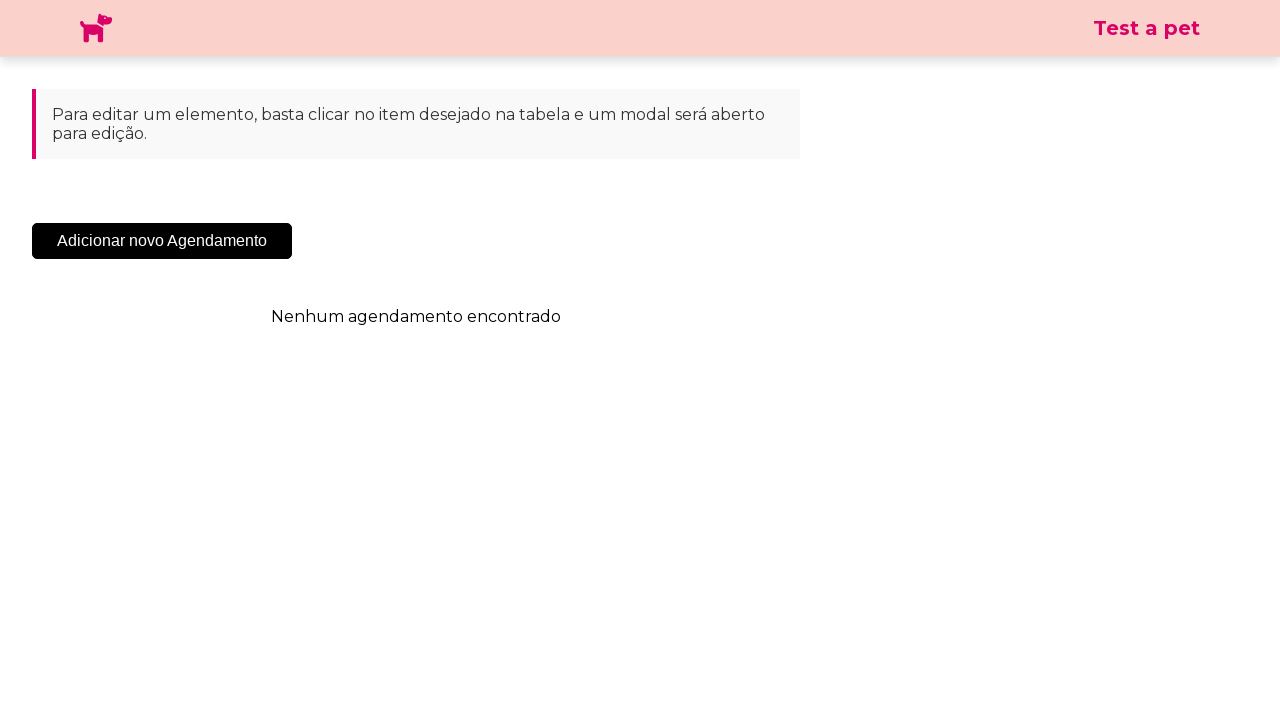

Clicked the 'Add New Appointment' button at (162, 241) on .sc-cHqXqK.kZzwzX
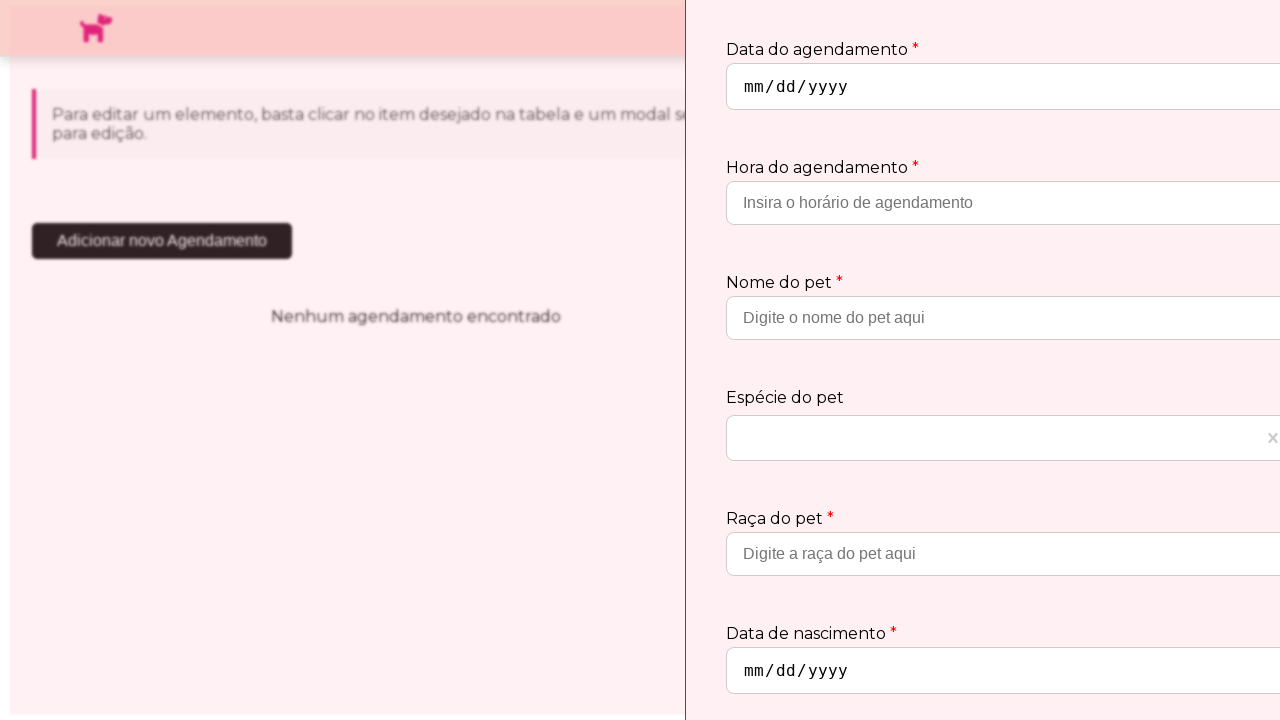

Modal appeared after clicking add appointment button
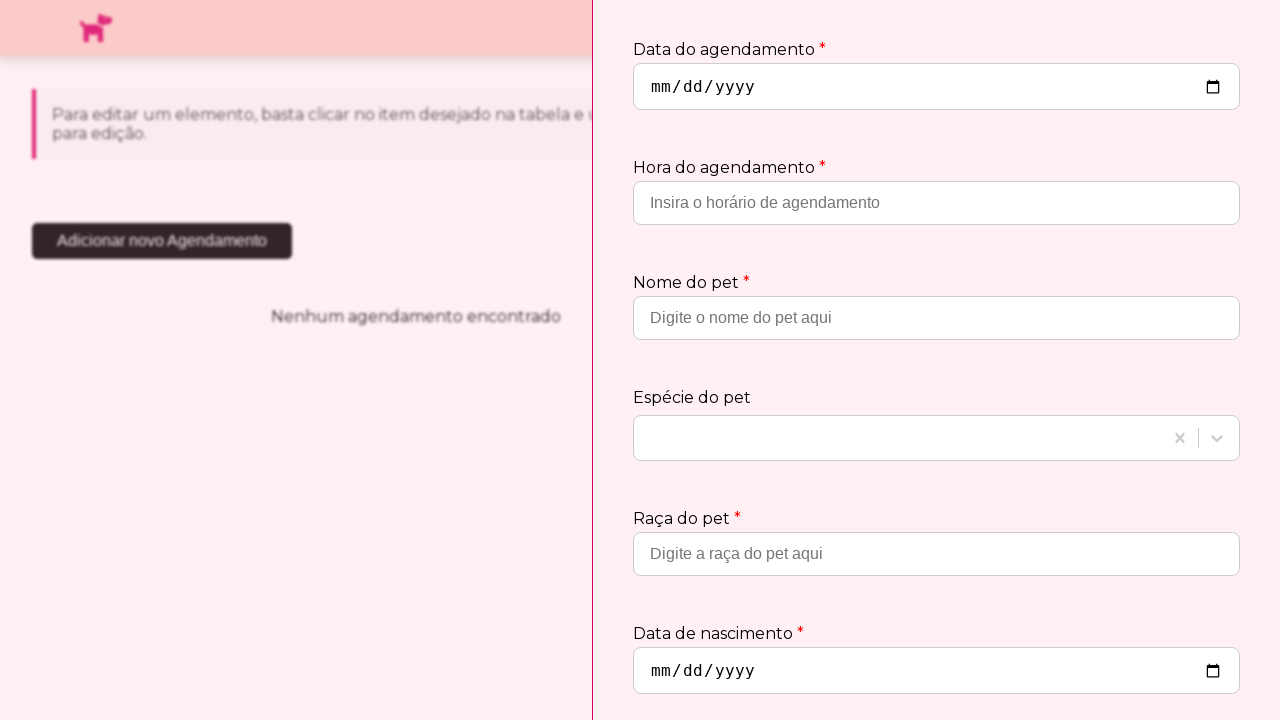

Filled the date field with '2030-10-10' on input[type='date']
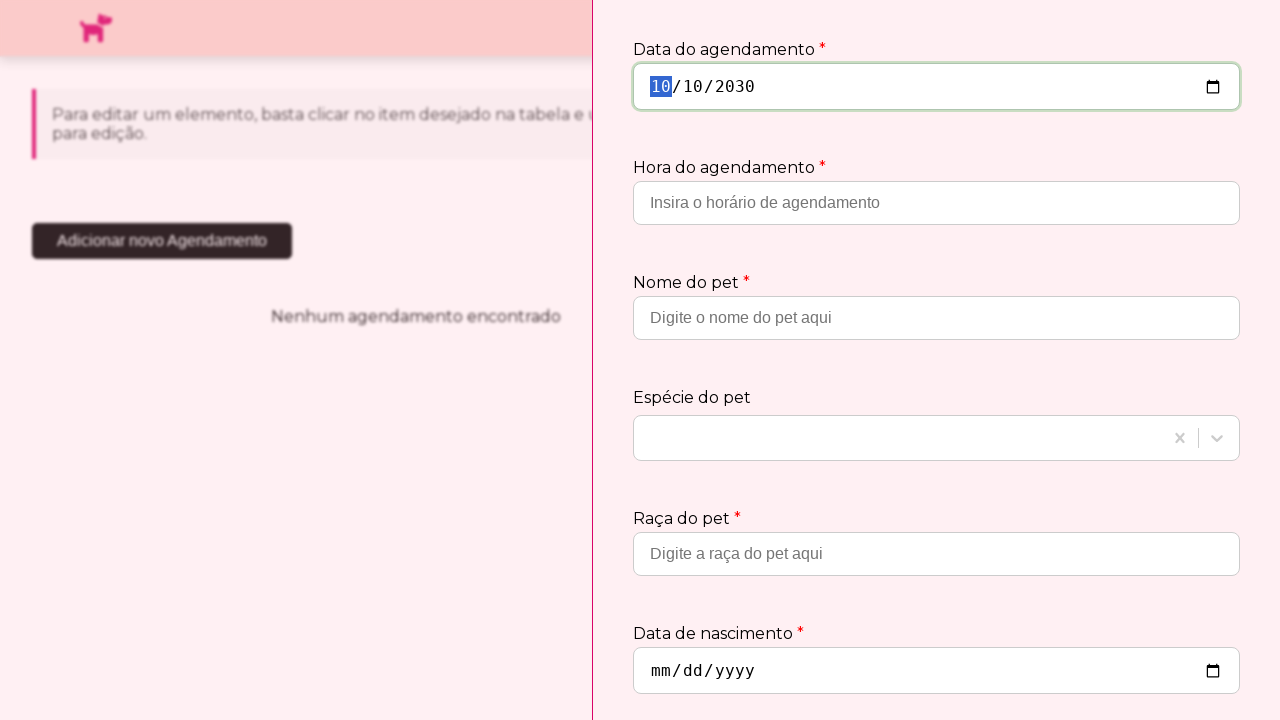

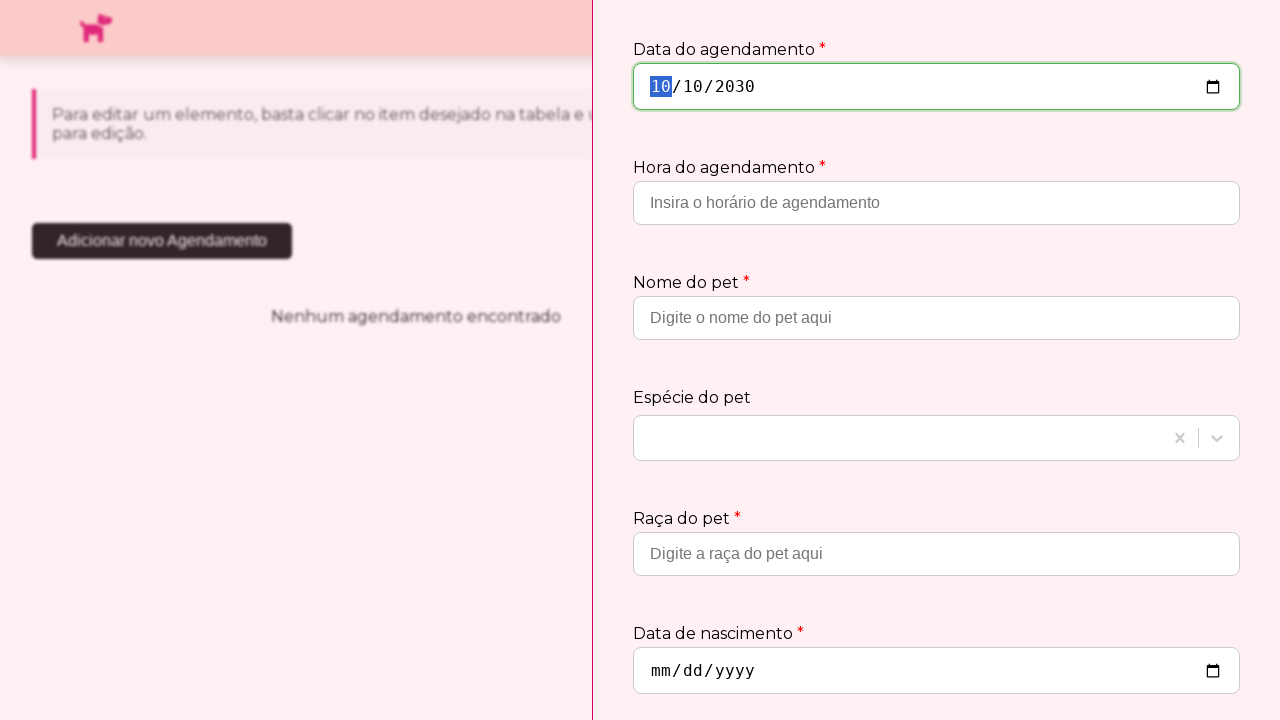